Tests clicking buttons in sequence that become enabled dynamically, verifying message changes after each action

Starting URL: https://testpages.herokuapp.com/styled/dynamic-buttons-disabled.html

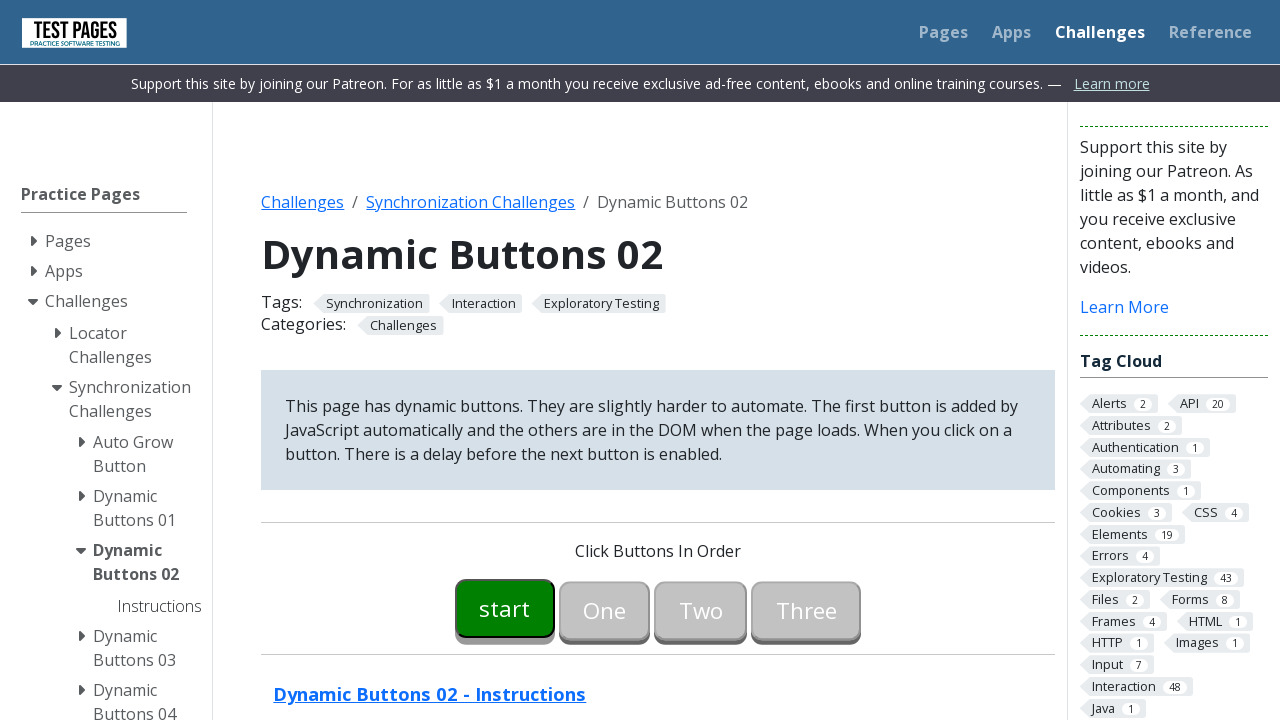

Clicked start button (button00) at (505, 608) on #button00
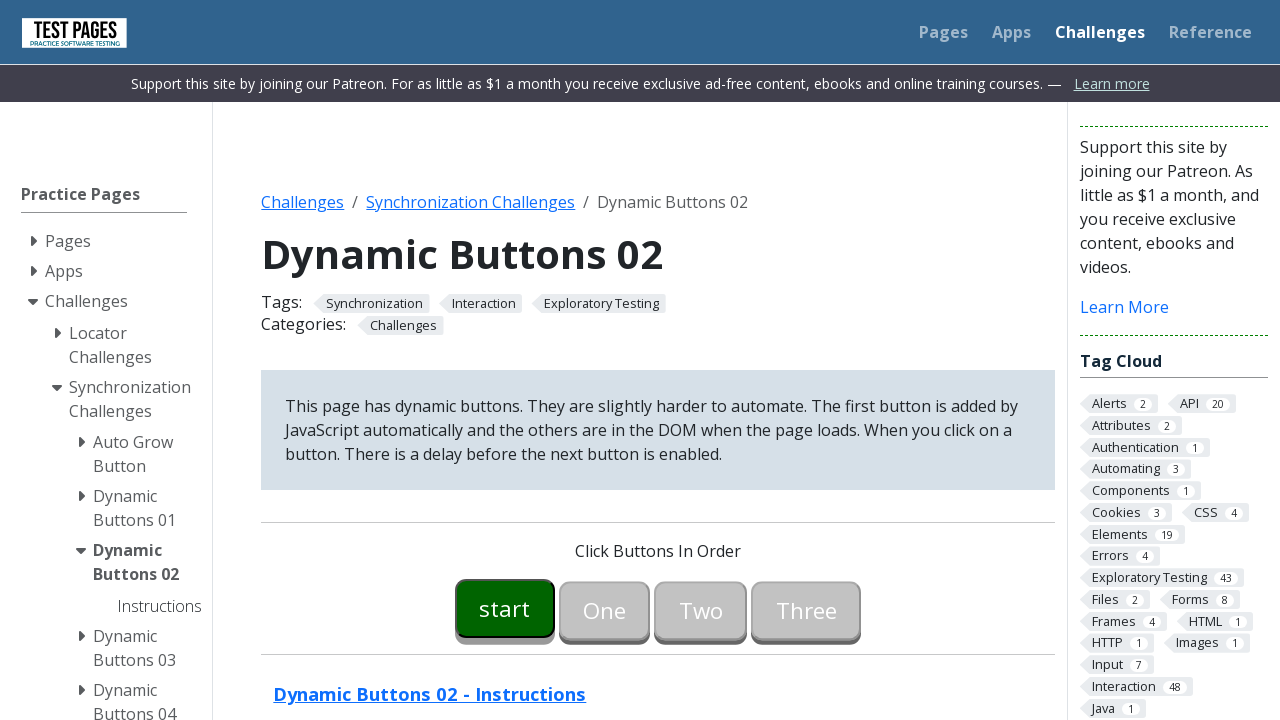

Button 01 became enabled
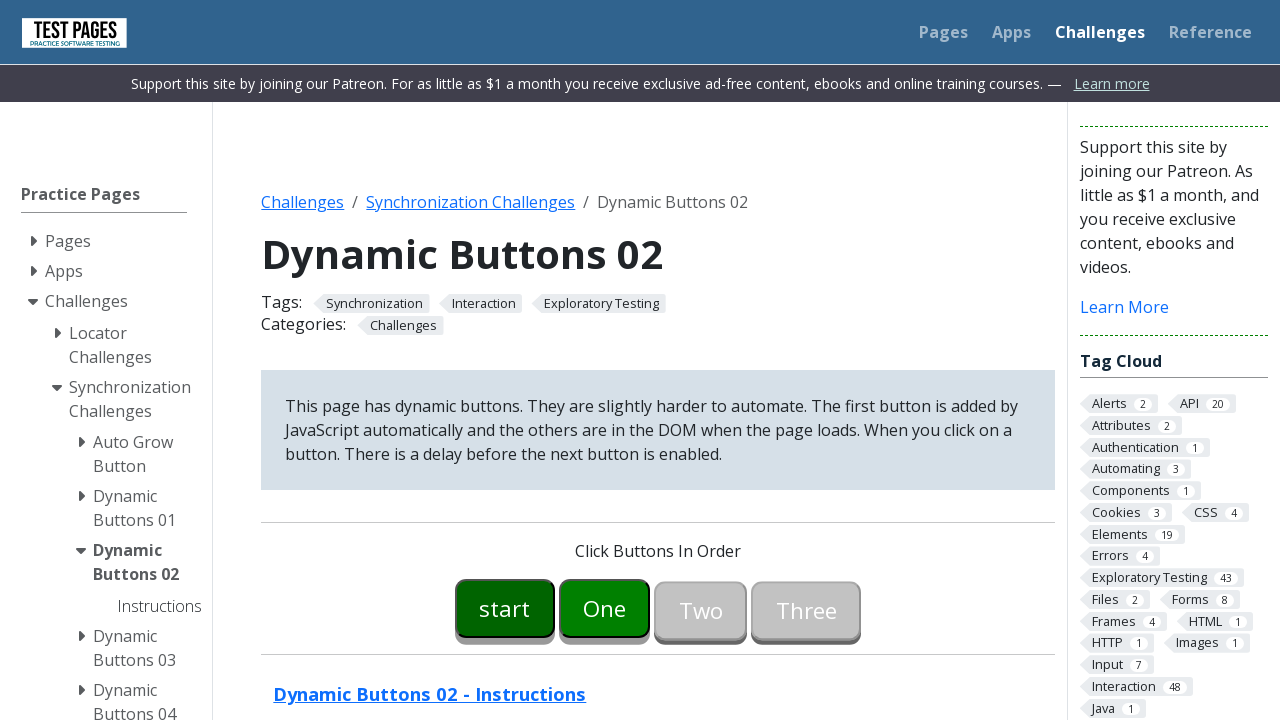

Clicked button 01 at (605, 608) on #button01
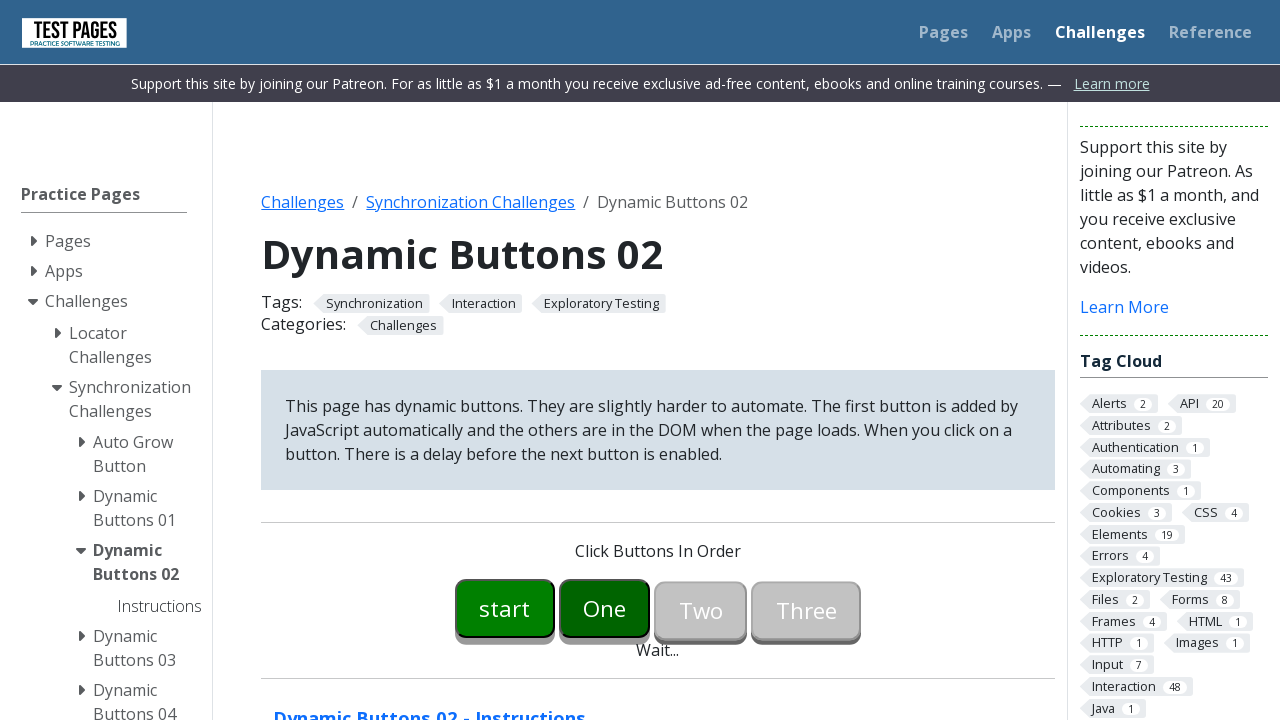

Button 02 became enabled
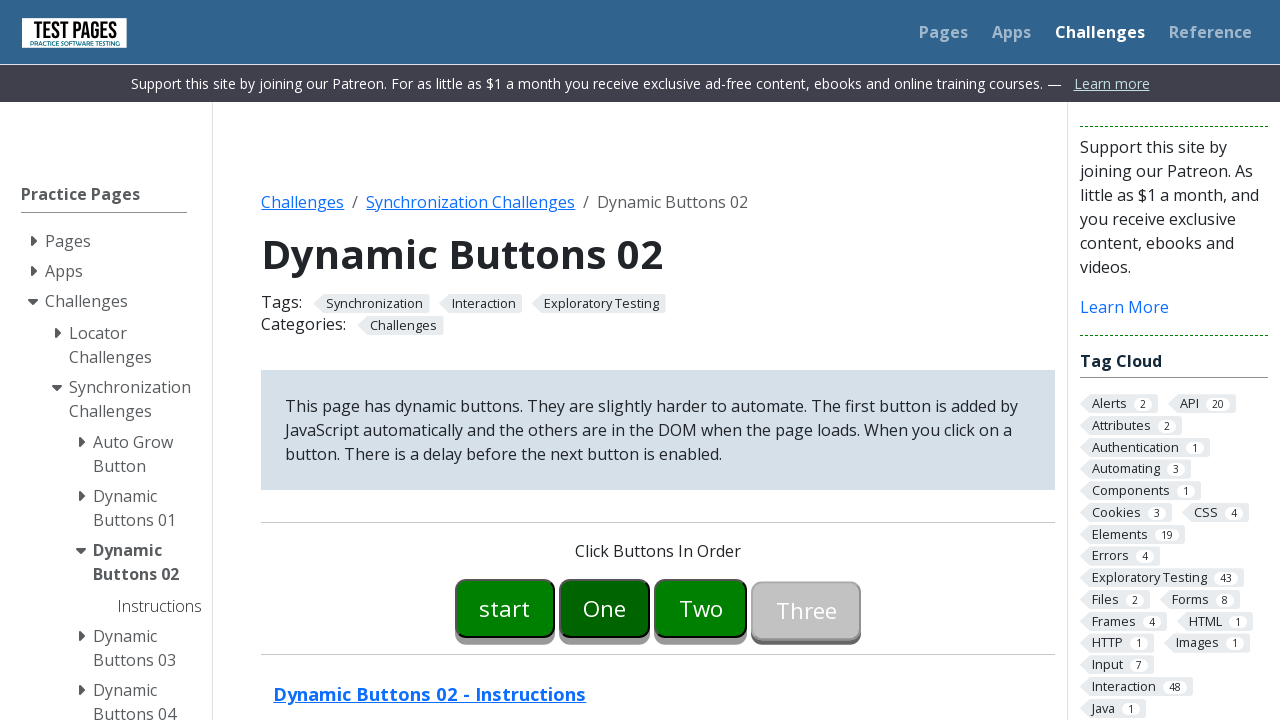

Clicked button 02 at (701, 608) on #button02
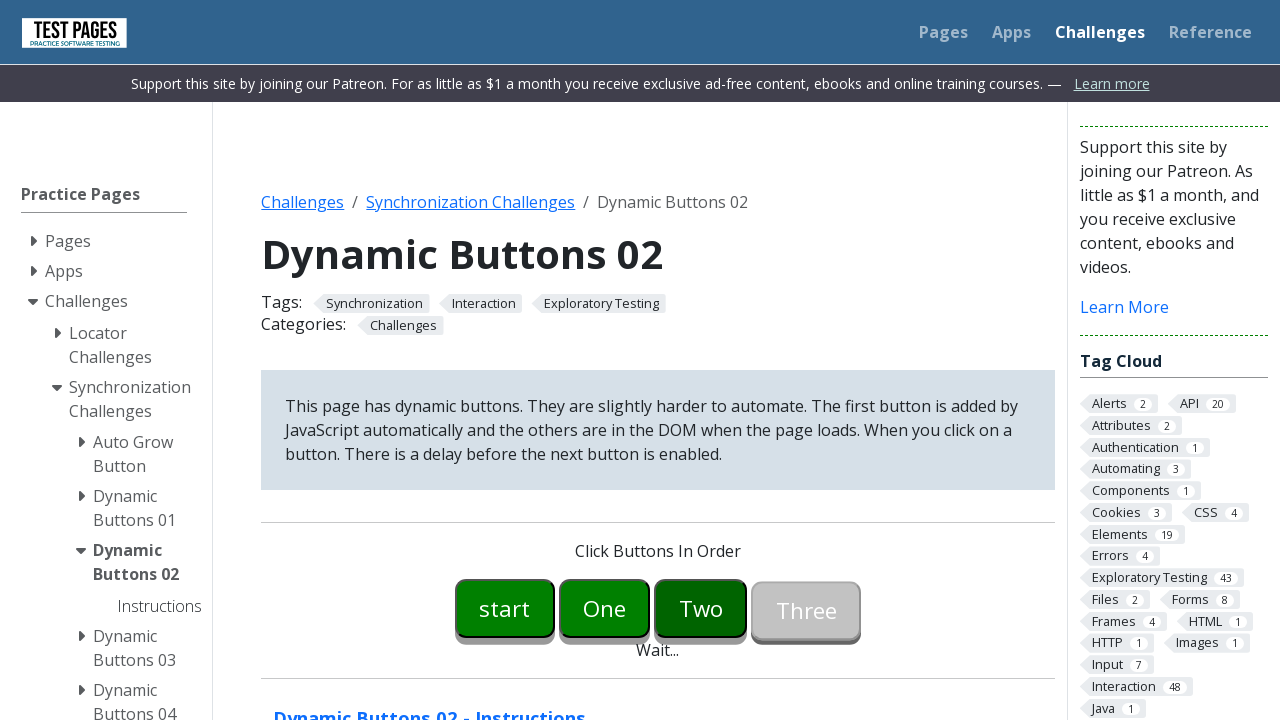

Button 03 became enabled
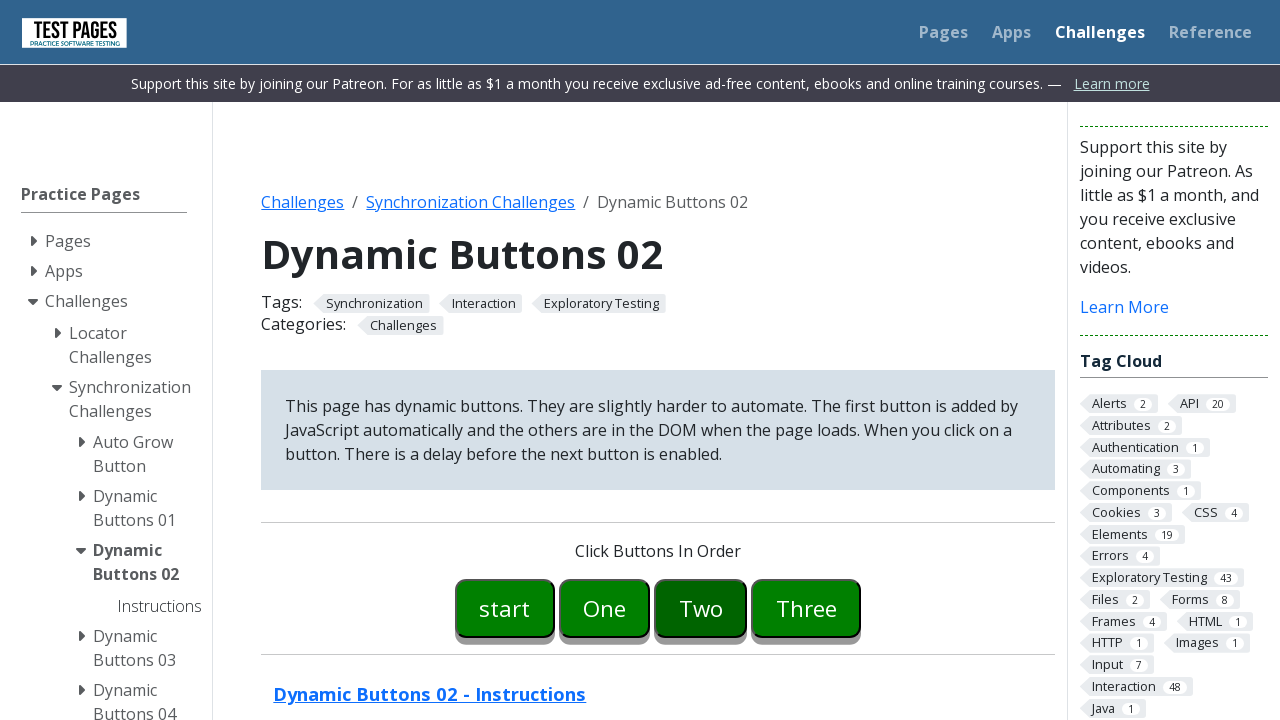

Clicked button 03 at (806, 608) on #button03
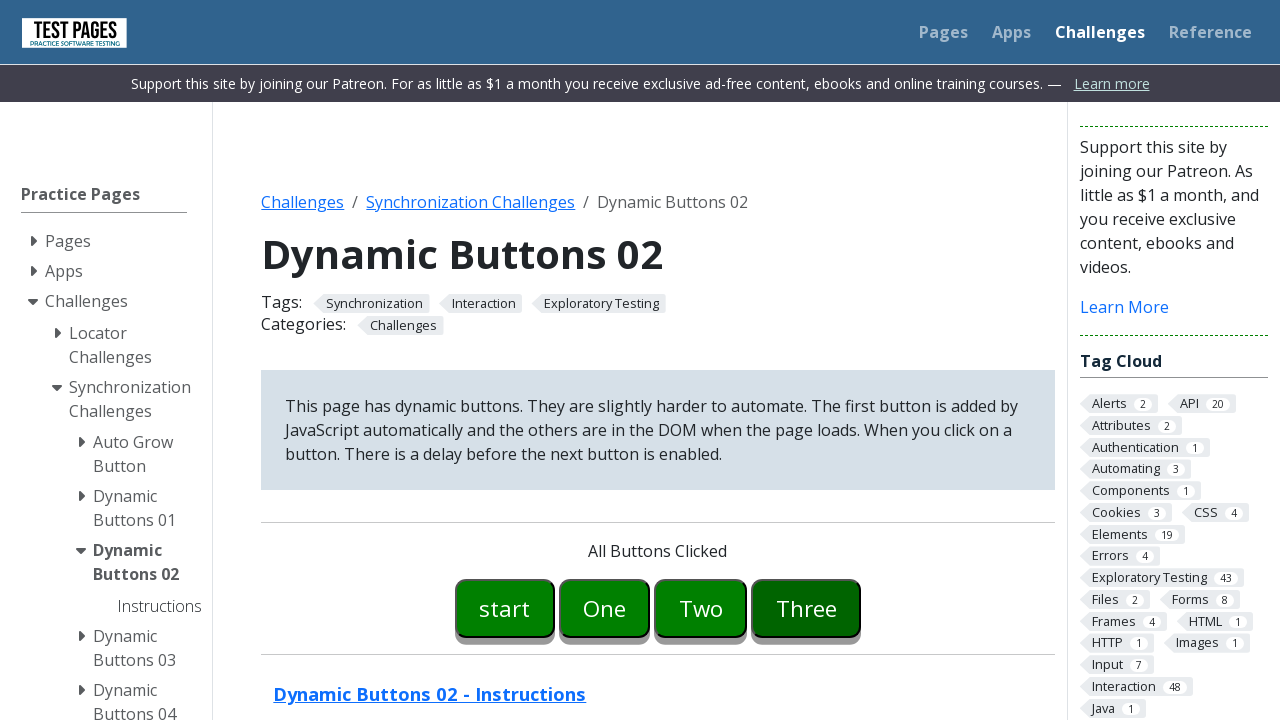

Message changed to 'All Buttons Clicked'
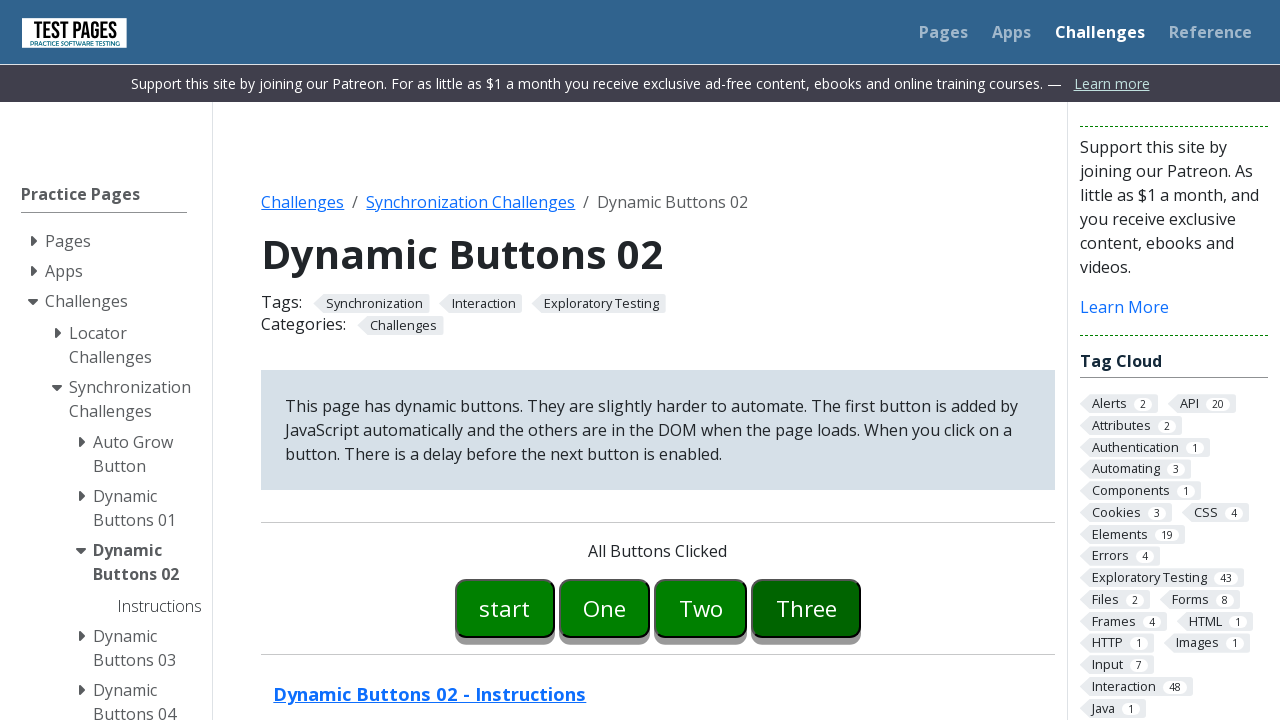

Message changed to 'Clickable Buttons'
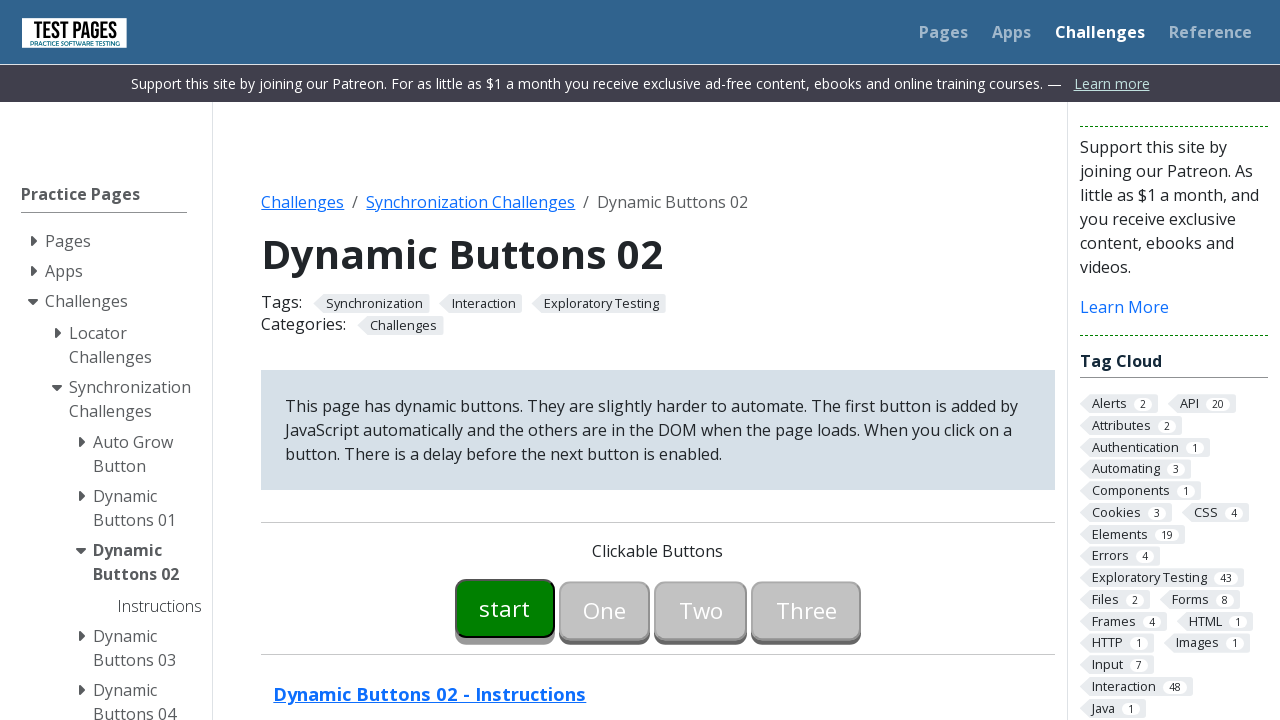

Message changed to 'Click Buttons In Order'
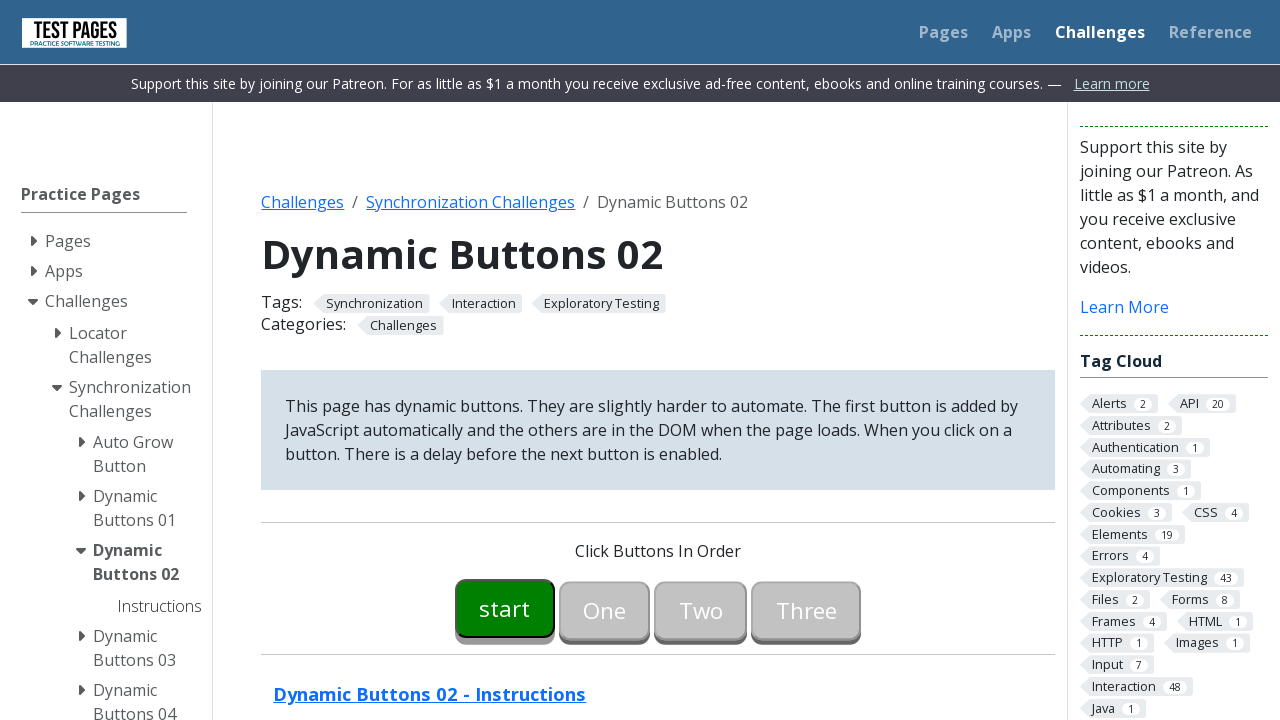

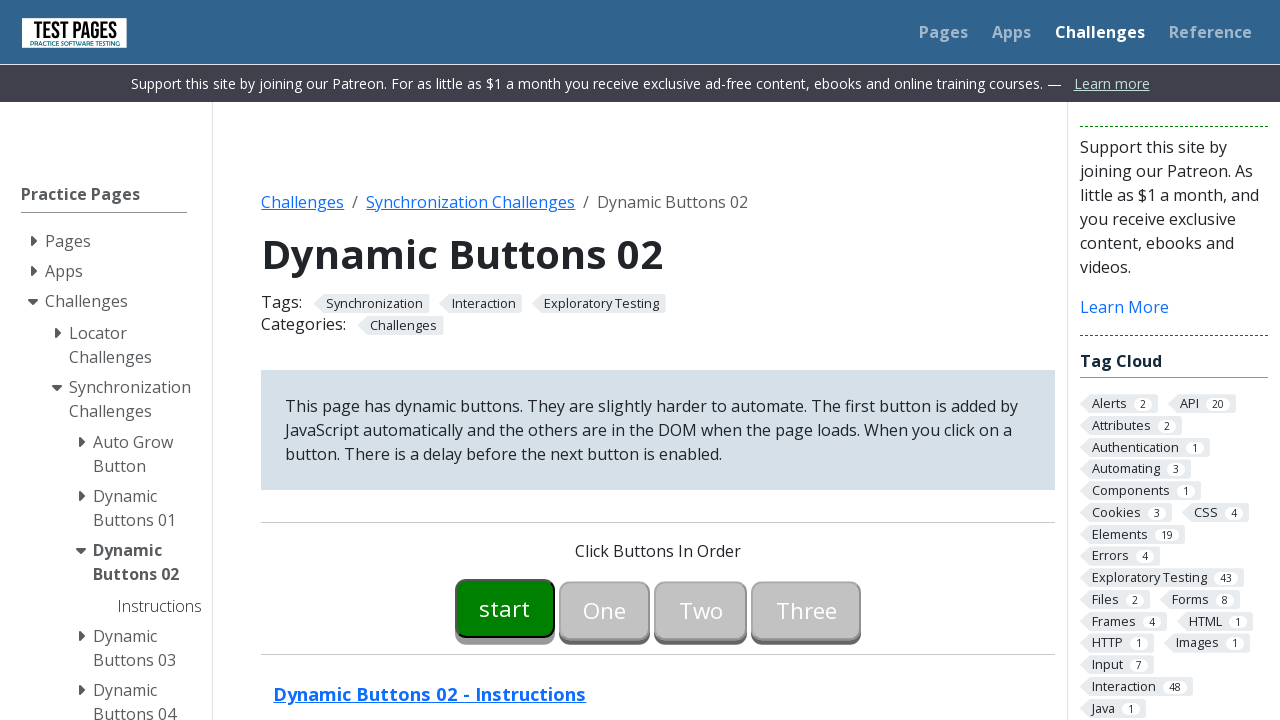